Tests the web tables functionality by clicking the add new record button, filling out a registration form with personal details (first name, last name, email, age, salary, department), and submitting the form to add a new entry to the table.

Starting URL: https://demoqa.com/webtables

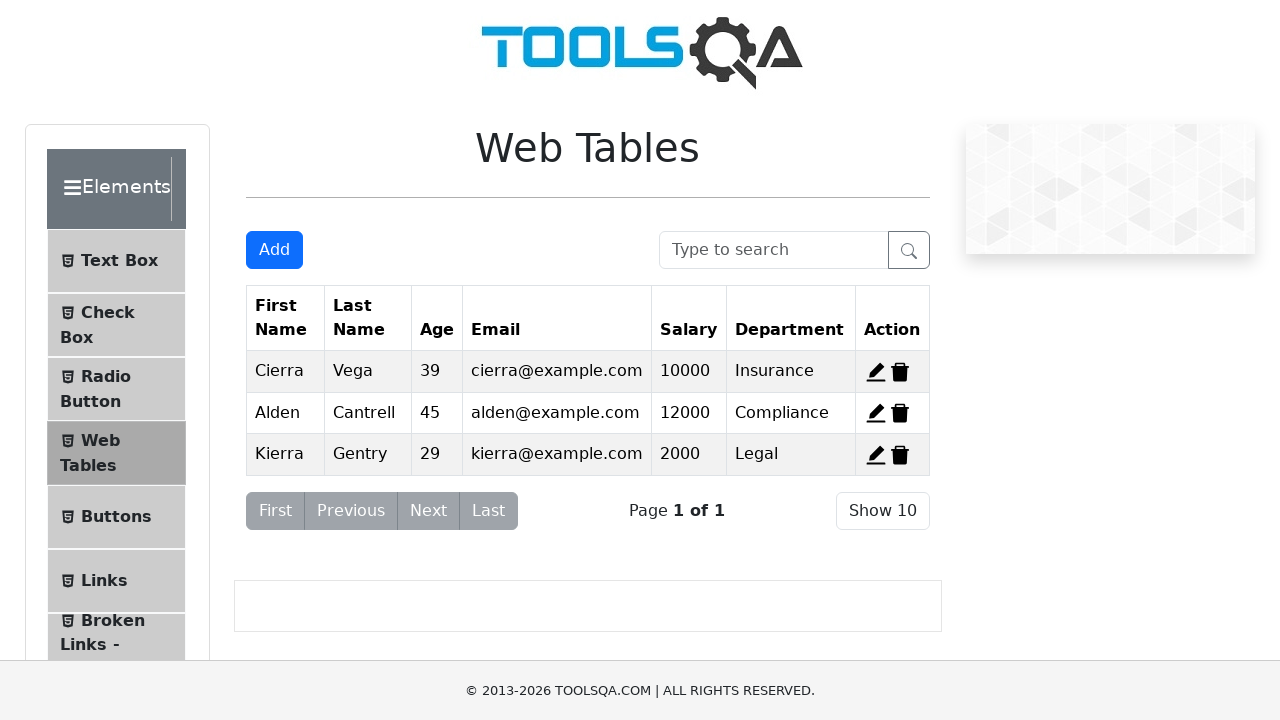

Clicked 'Add New Record' button to open registration form at (274, 250) on #addNewRecordButton
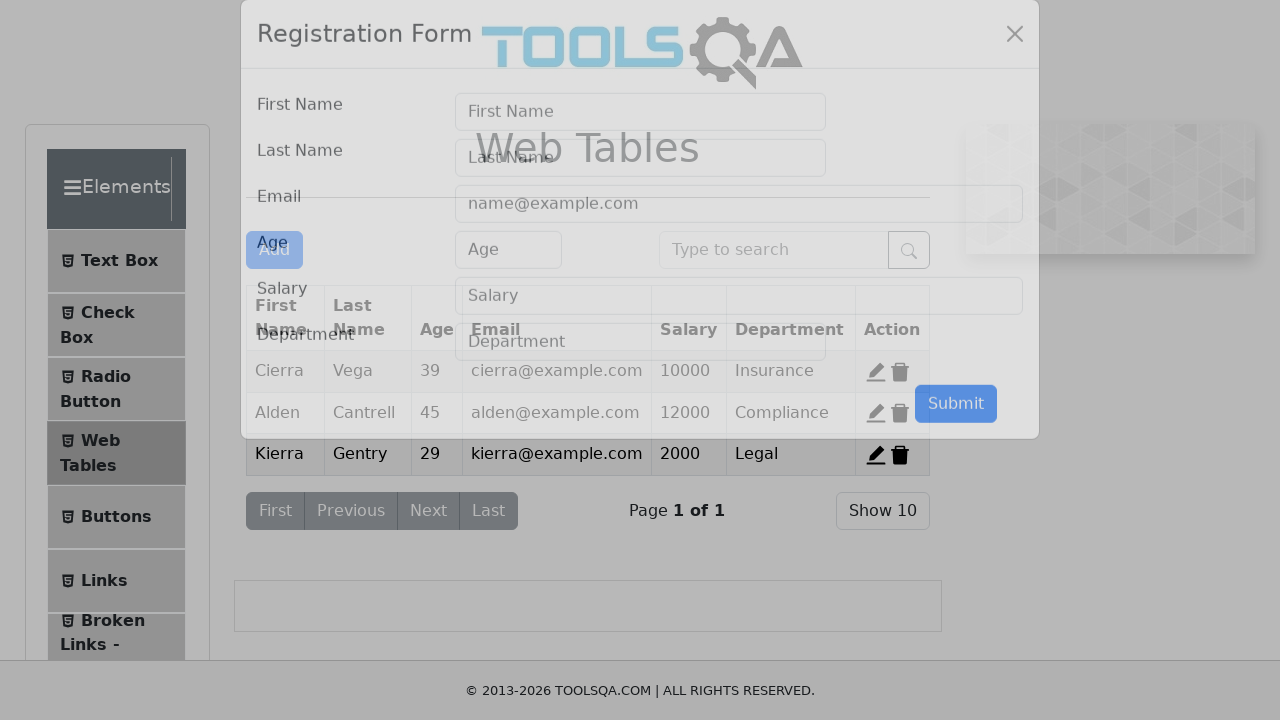

Registration form modal appeared and first name field is visible
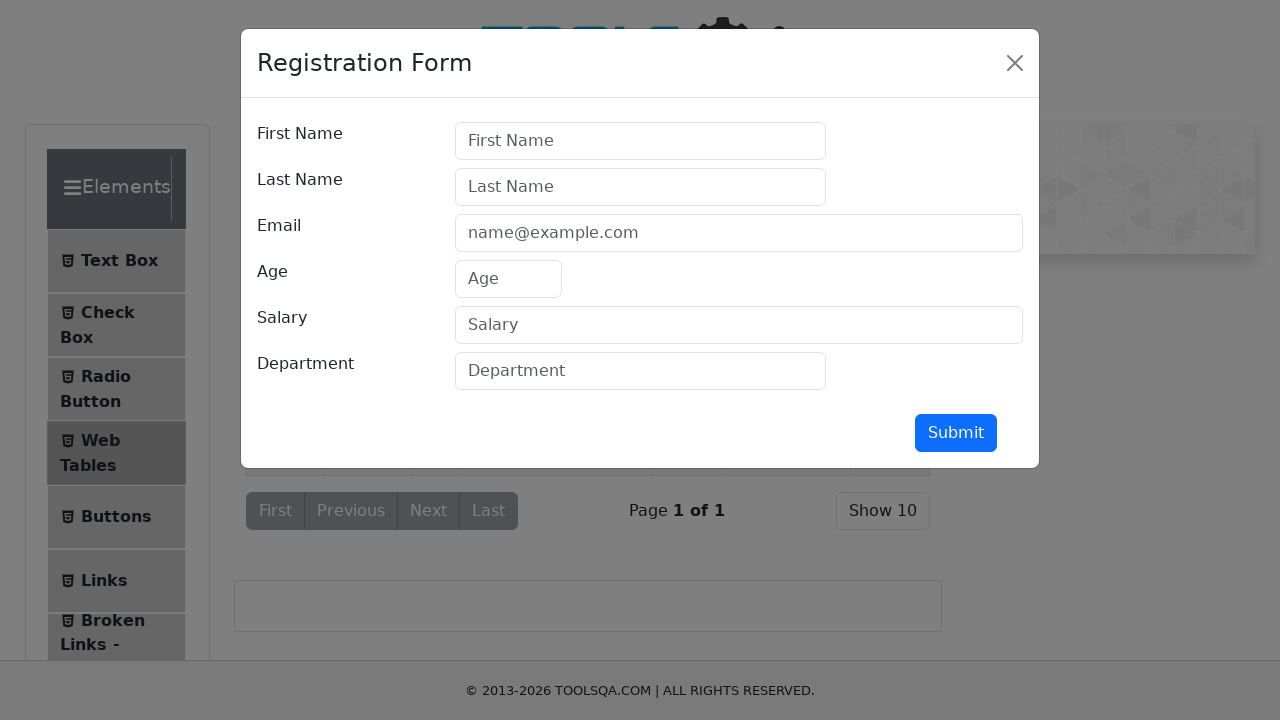

Filled first name field with 'Михаил' on #firstName
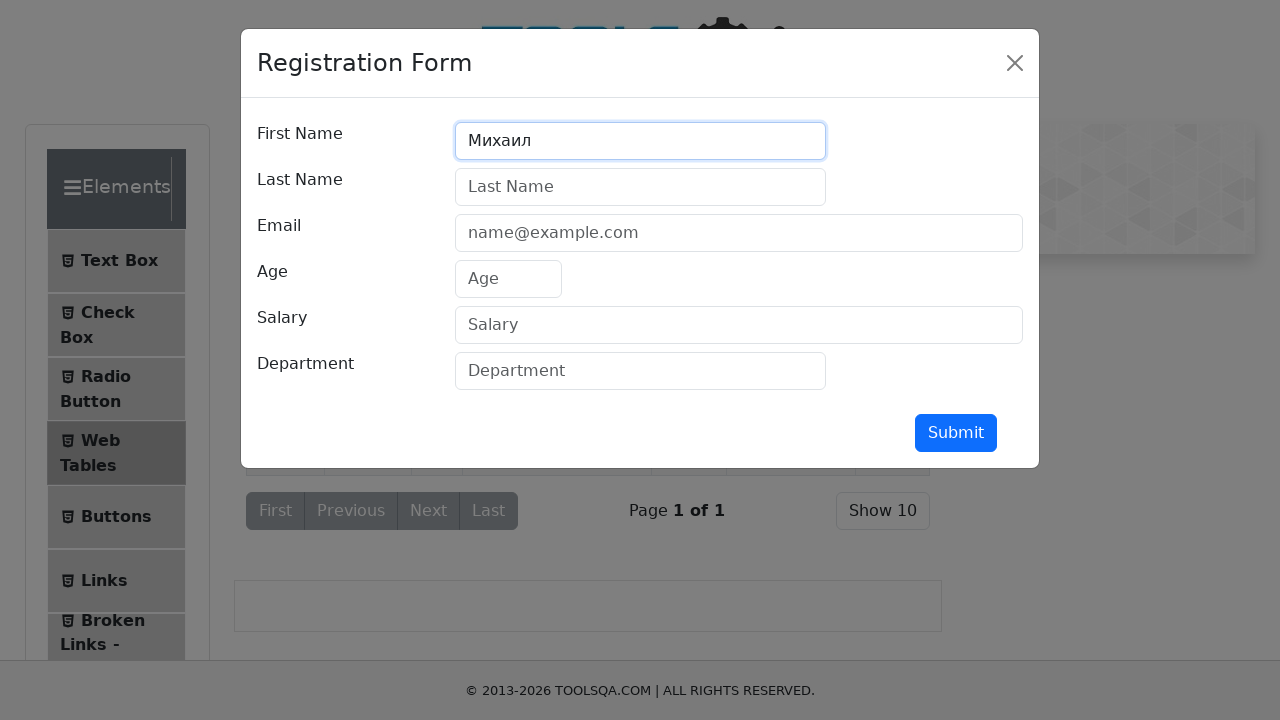

Filled last name field with 'Соколов' on #lastName
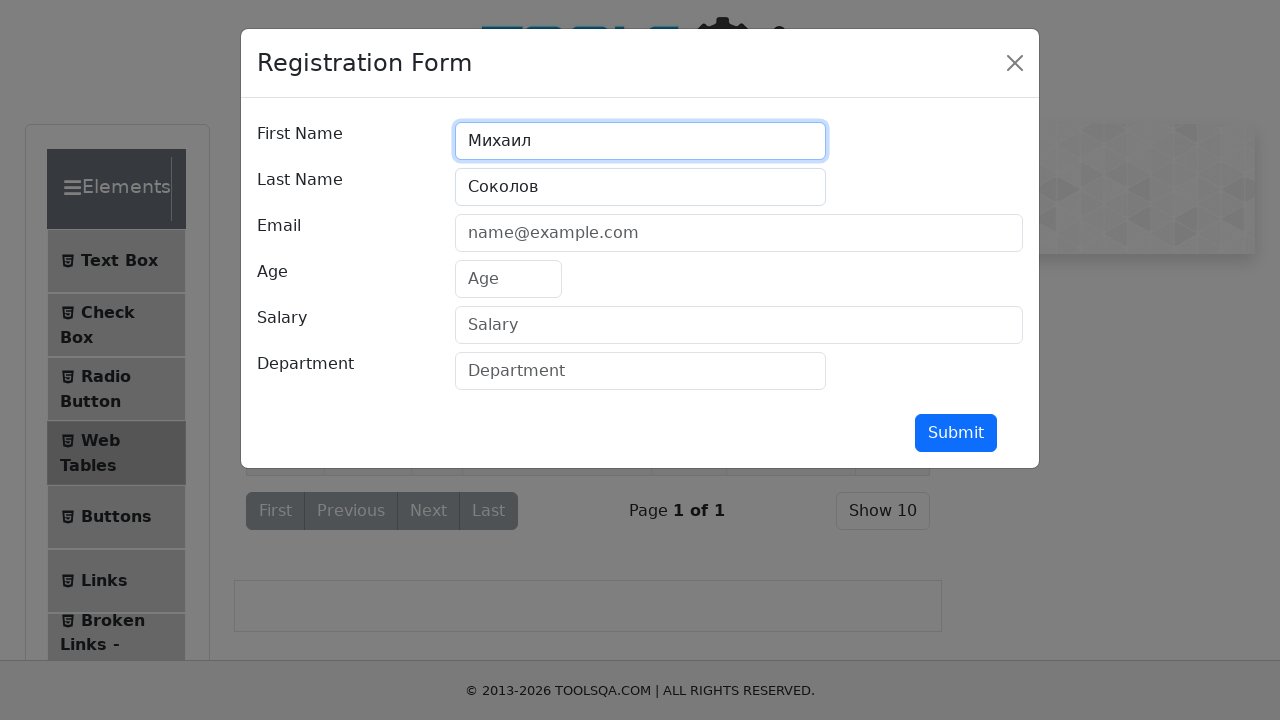

Filled email field with 'mikhail.sokolov@example.com' on #userEmail
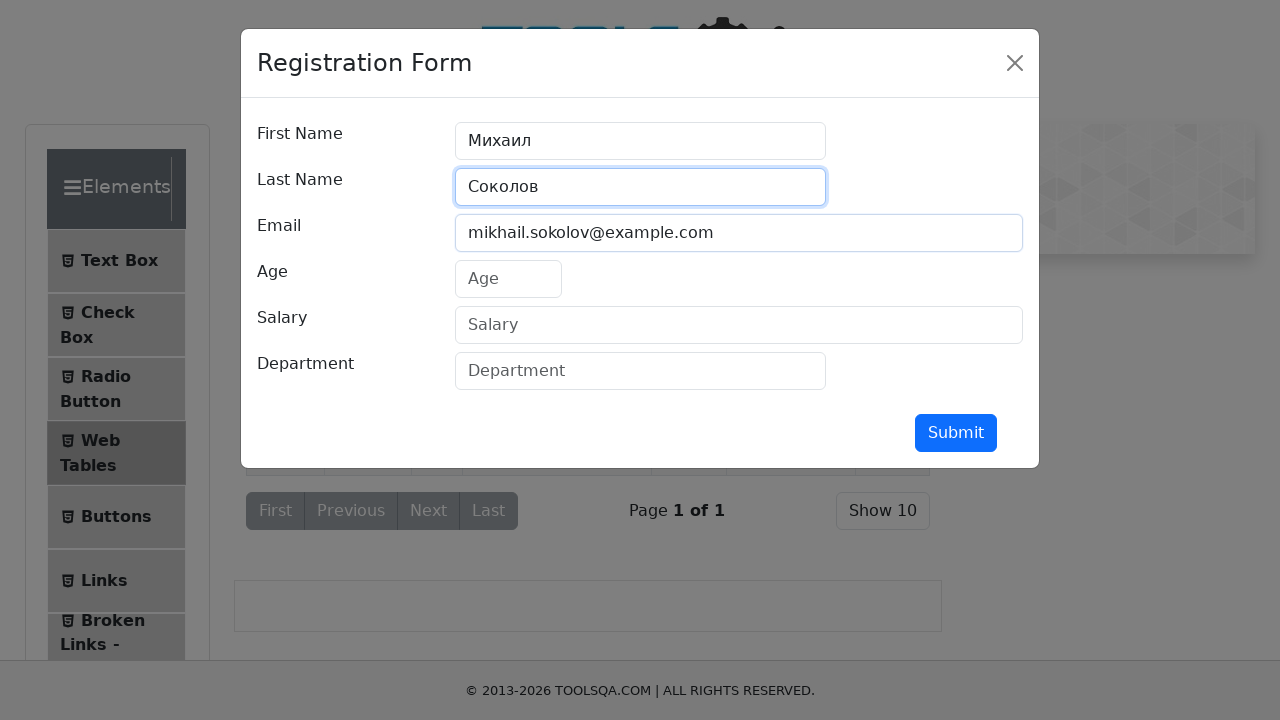

Filled age field with '25' on #age
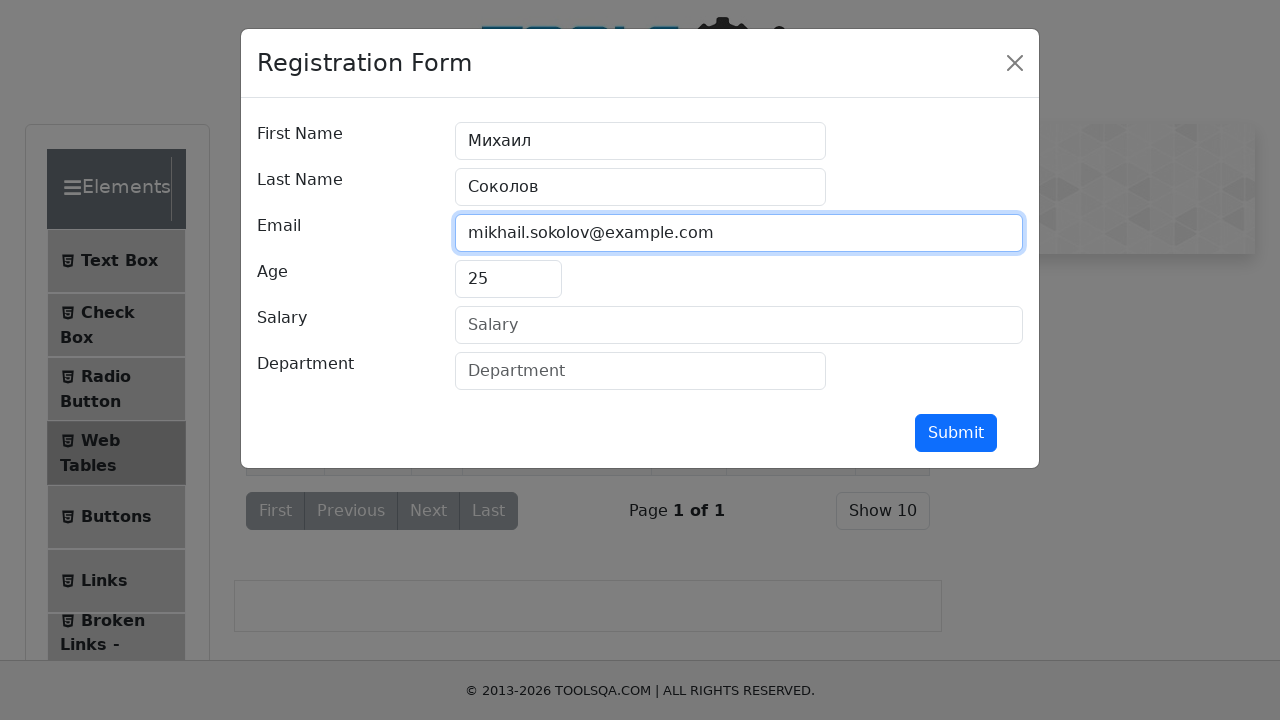

Filled salary field with '2500' on #salary
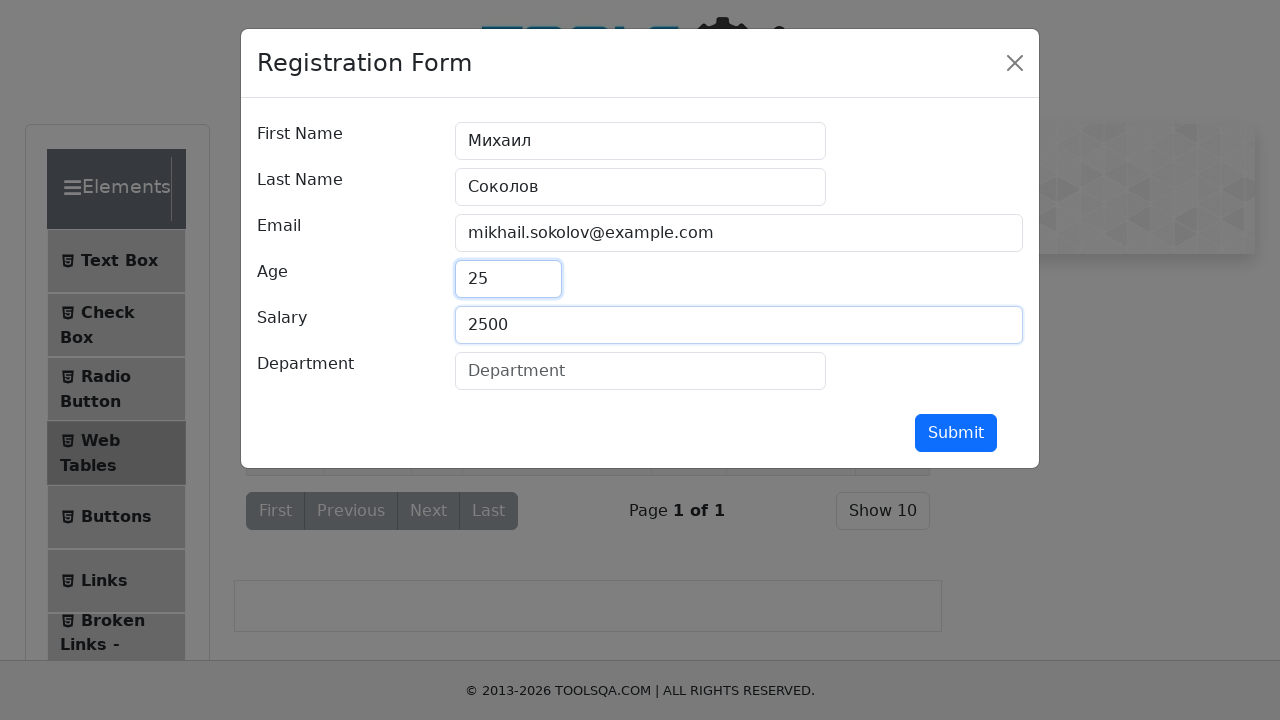

Filled department field with 'Engineering' on #department
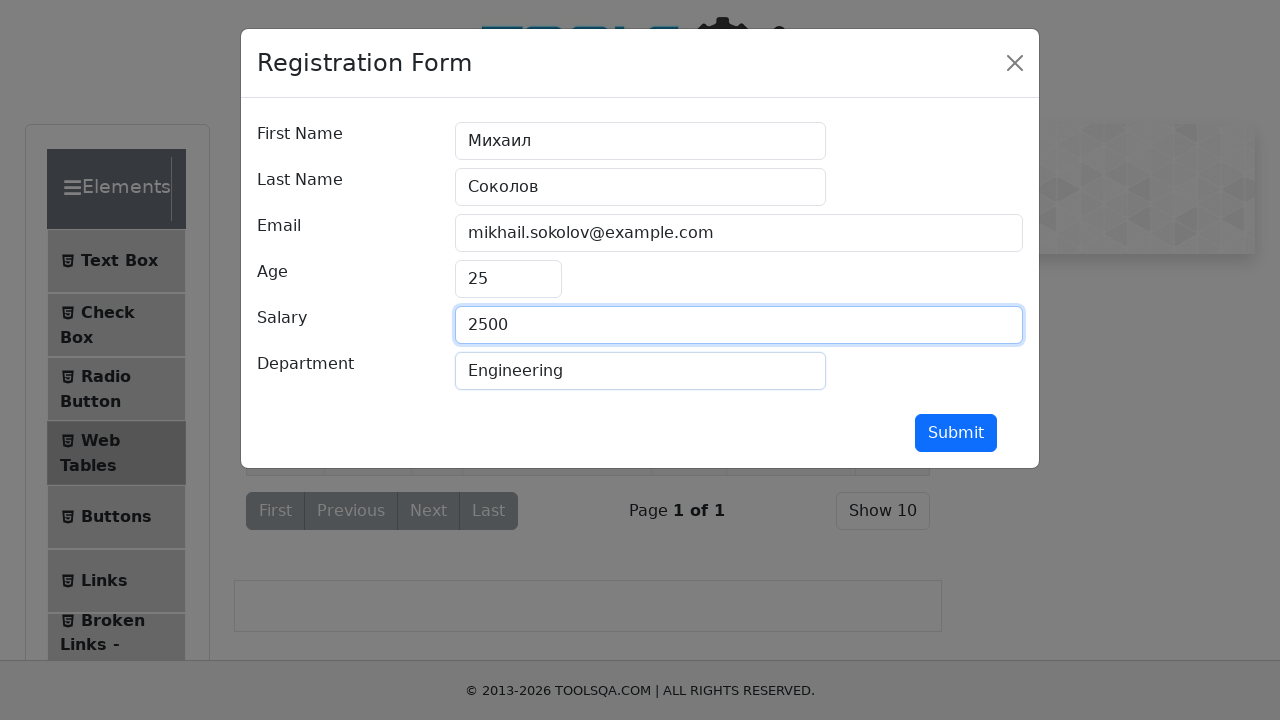

Clicked submit button to add new record at (956, 433) on #submit
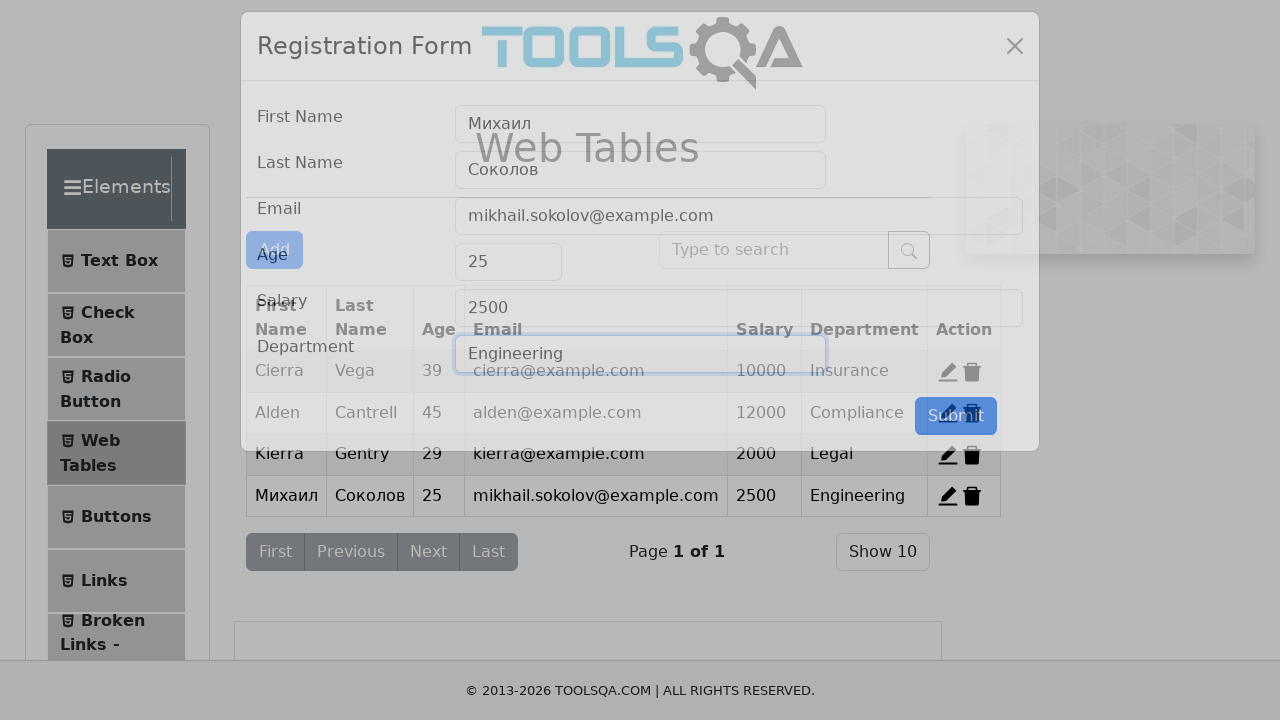

Form submitted successfully, modal closed and new record added to table
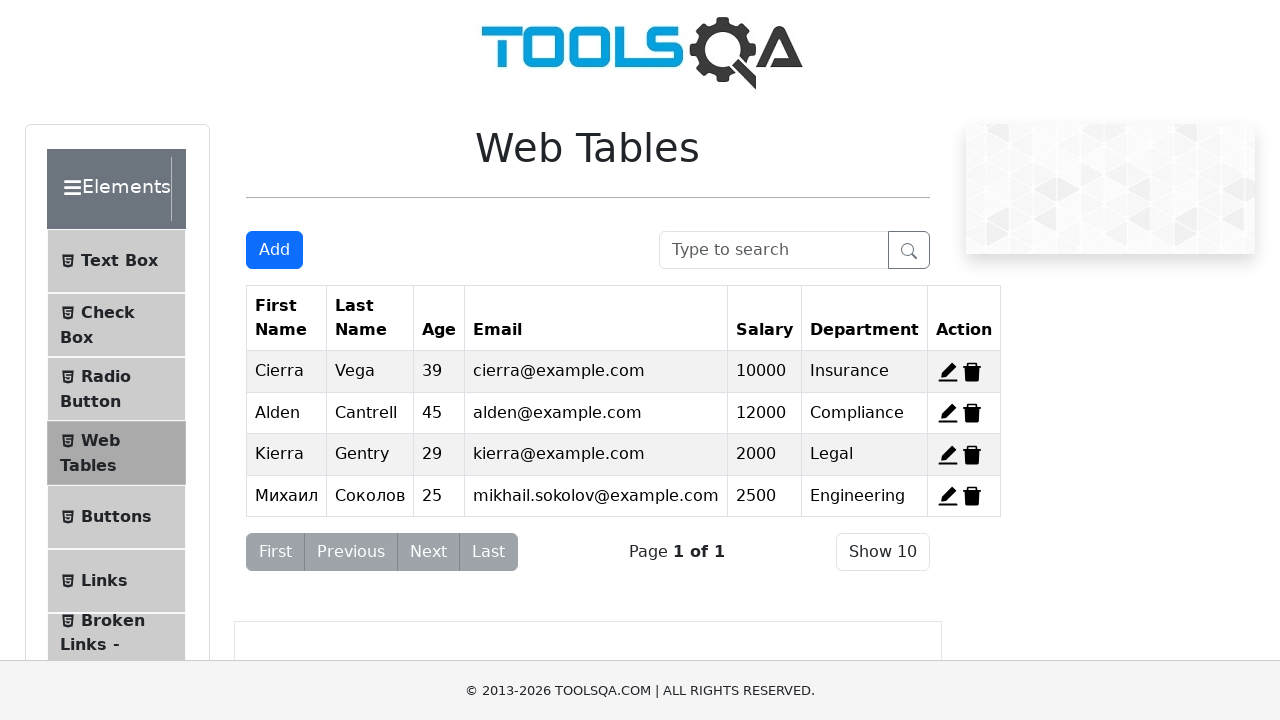

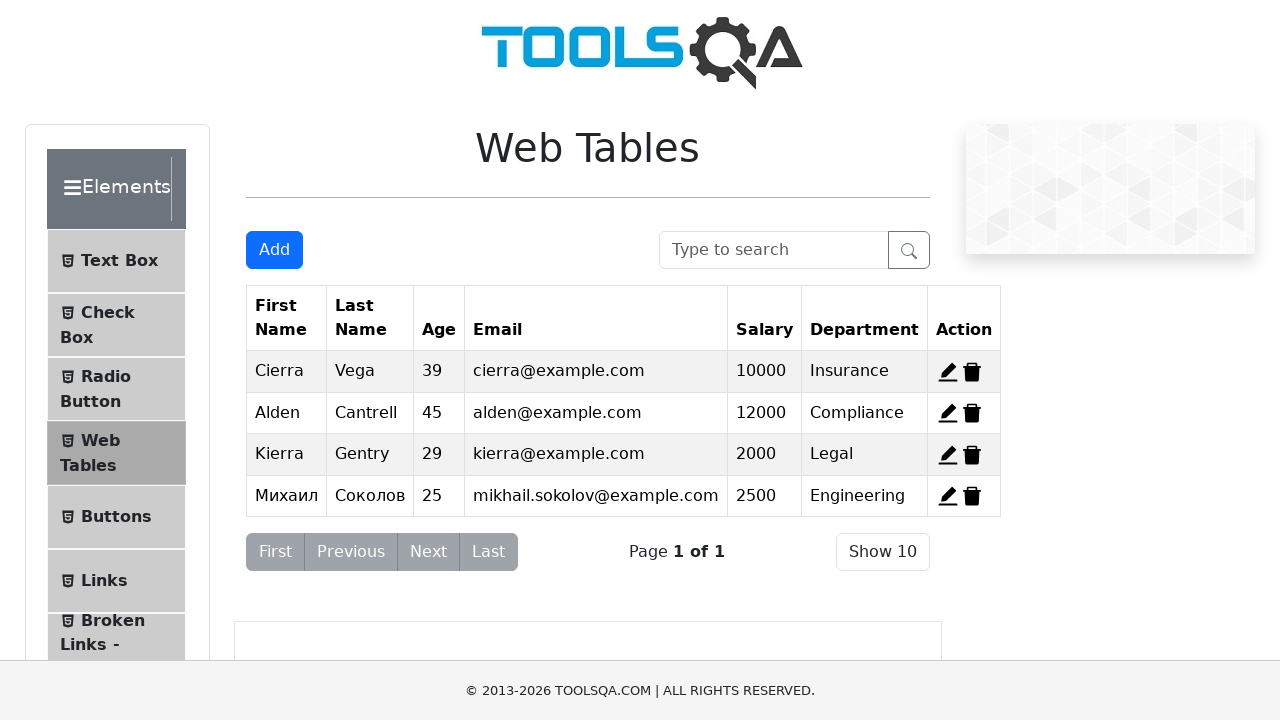